Tests dropdown menu functionality by selecting options using different methods (by index, by value, by visible text) and verifies the dropdown contains the expected number of options.

Starting URL: https://the-internet.herokuapp.com/dropdown

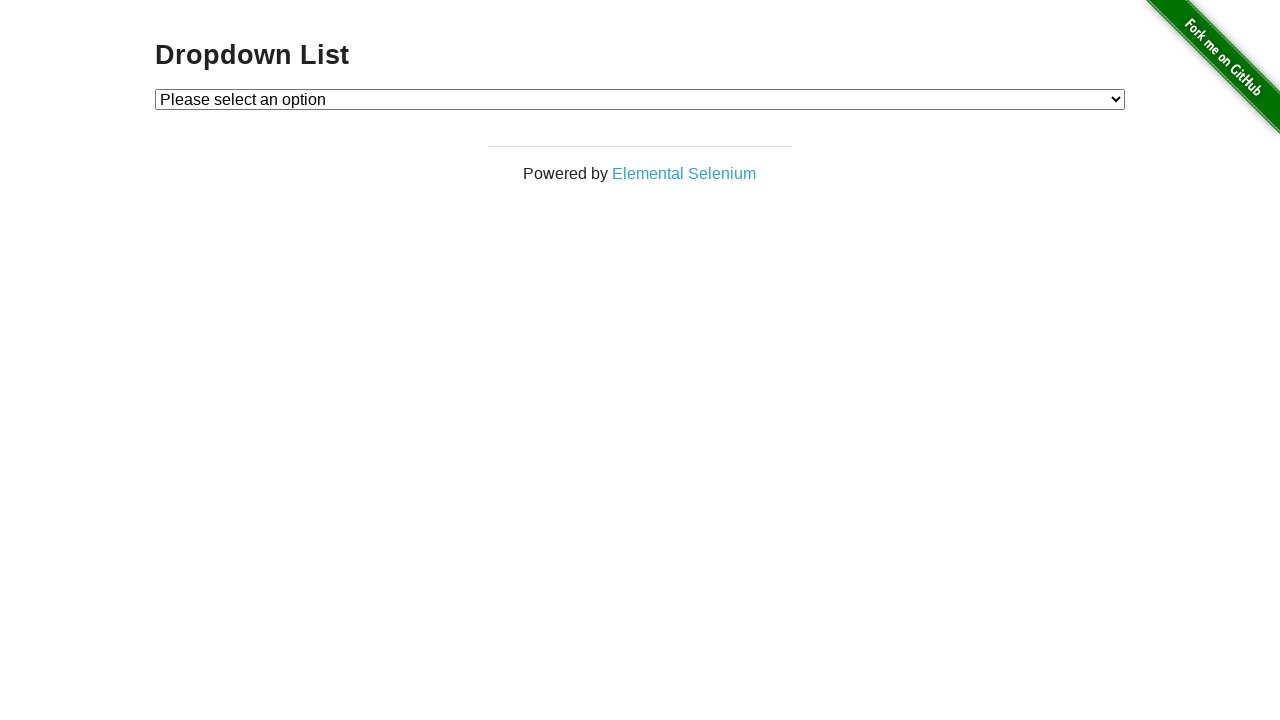

Located dropdown element with id 'dropdown'
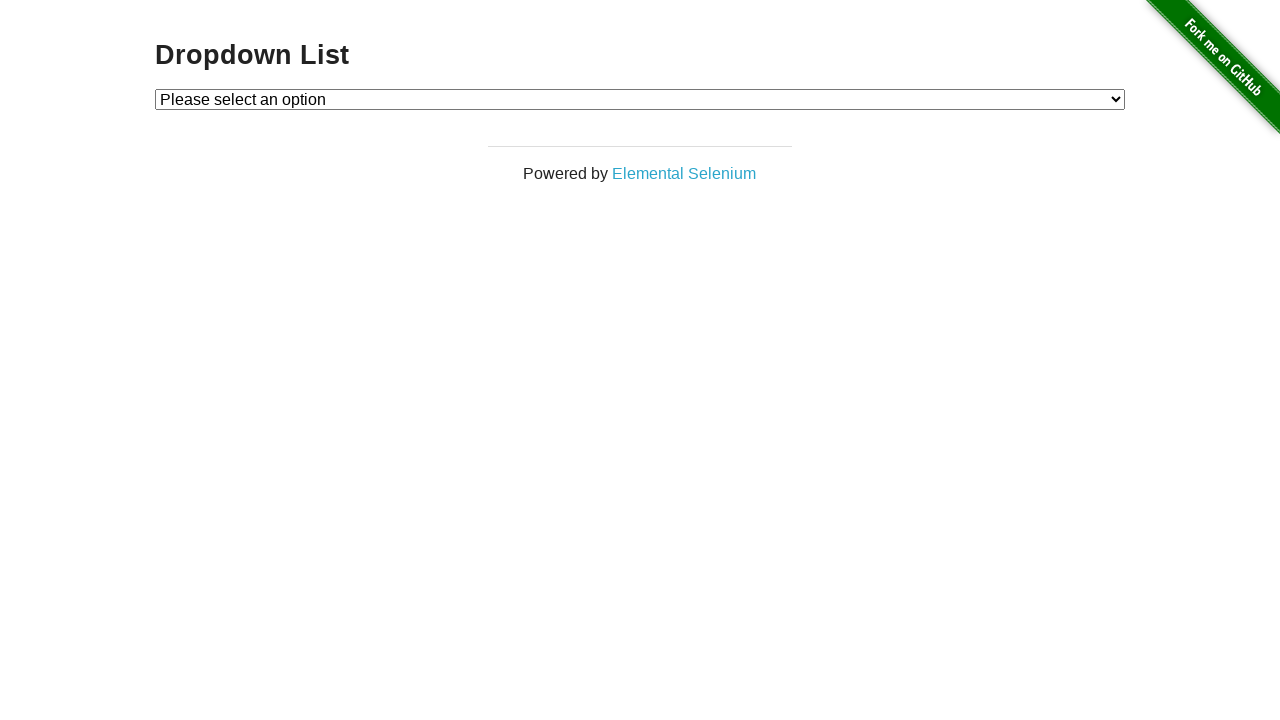

Selected dropdown option by index 1 on select#dropdown
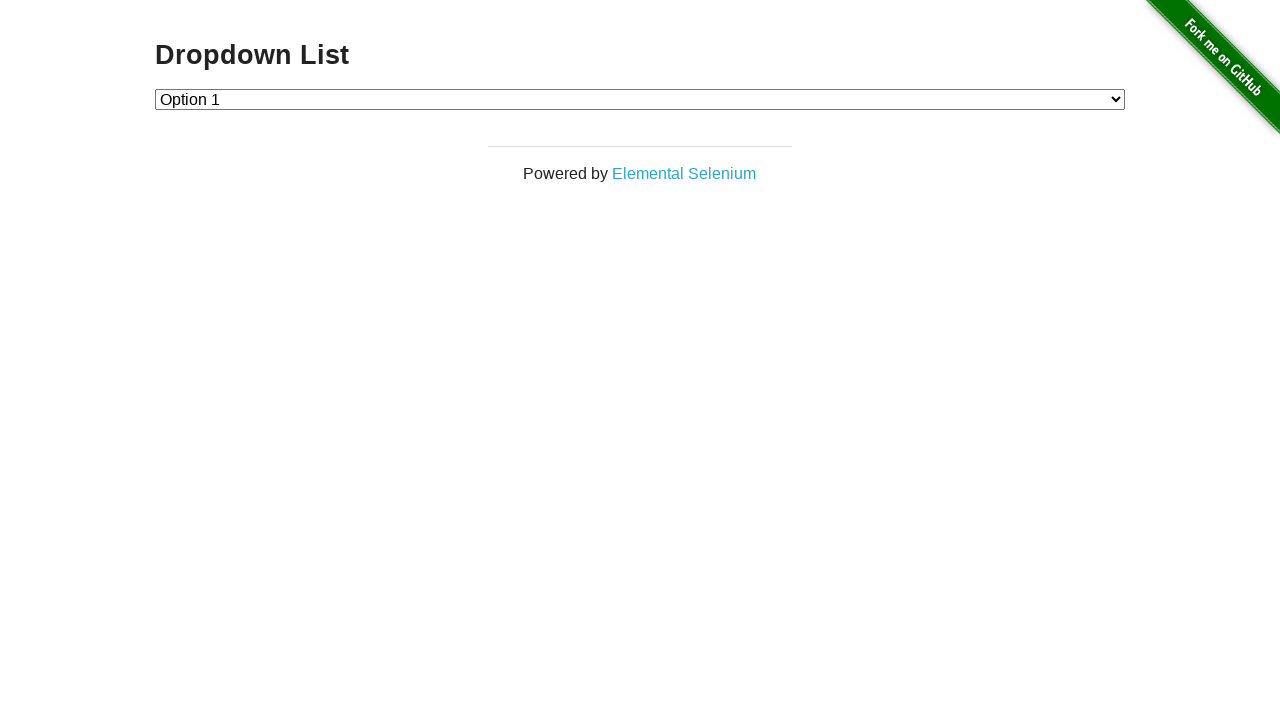

Retrieved selected option text: Option 1
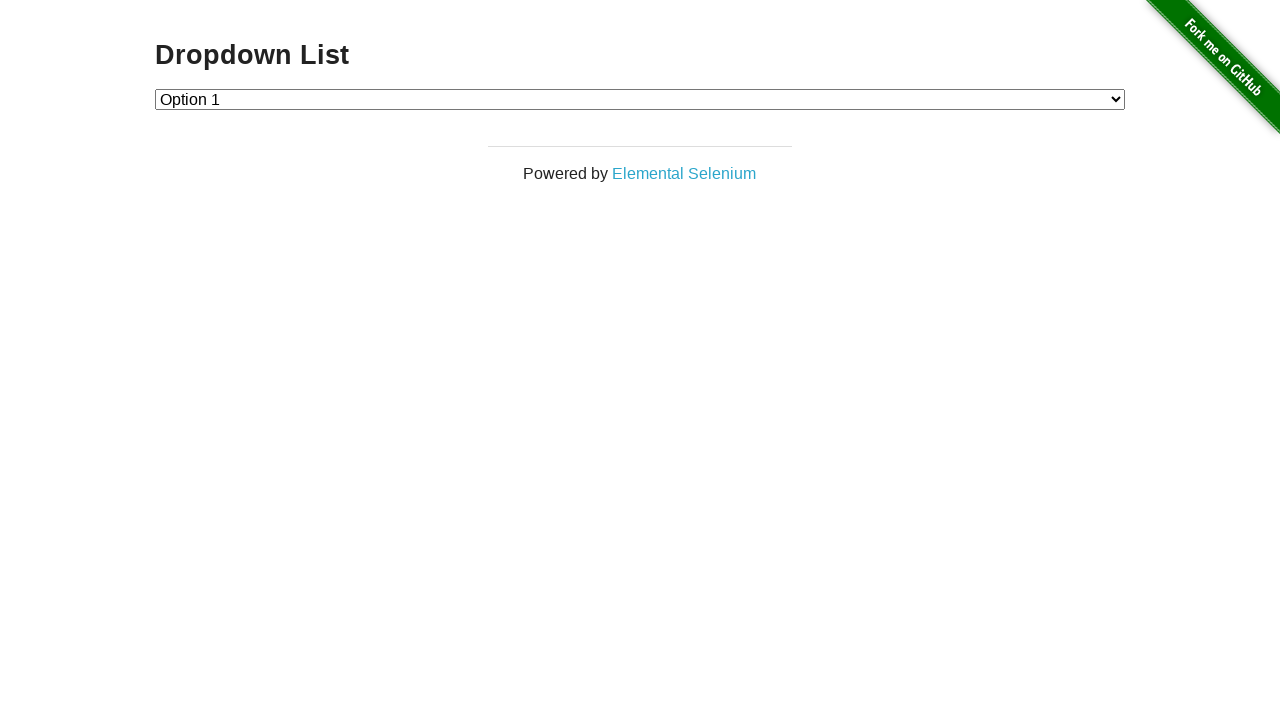

Selected dropdown option by value '2' on select#dropdown
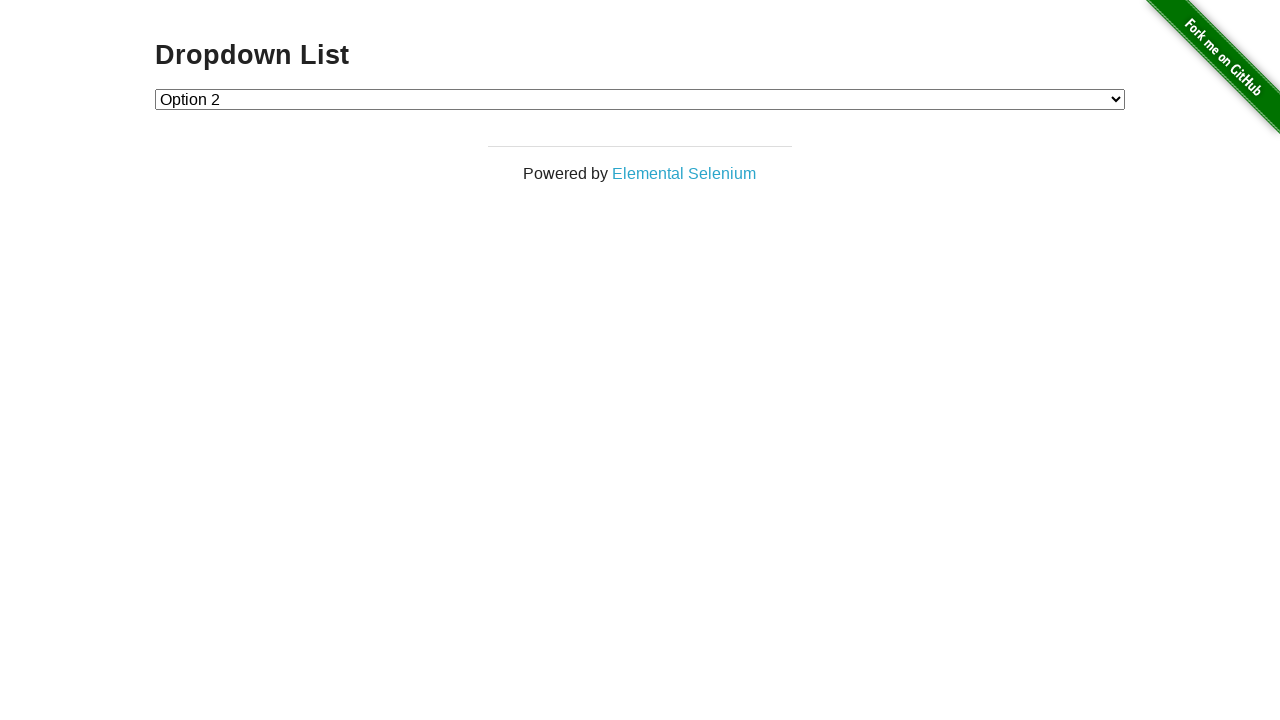

Retrieved selected option text: Option 2
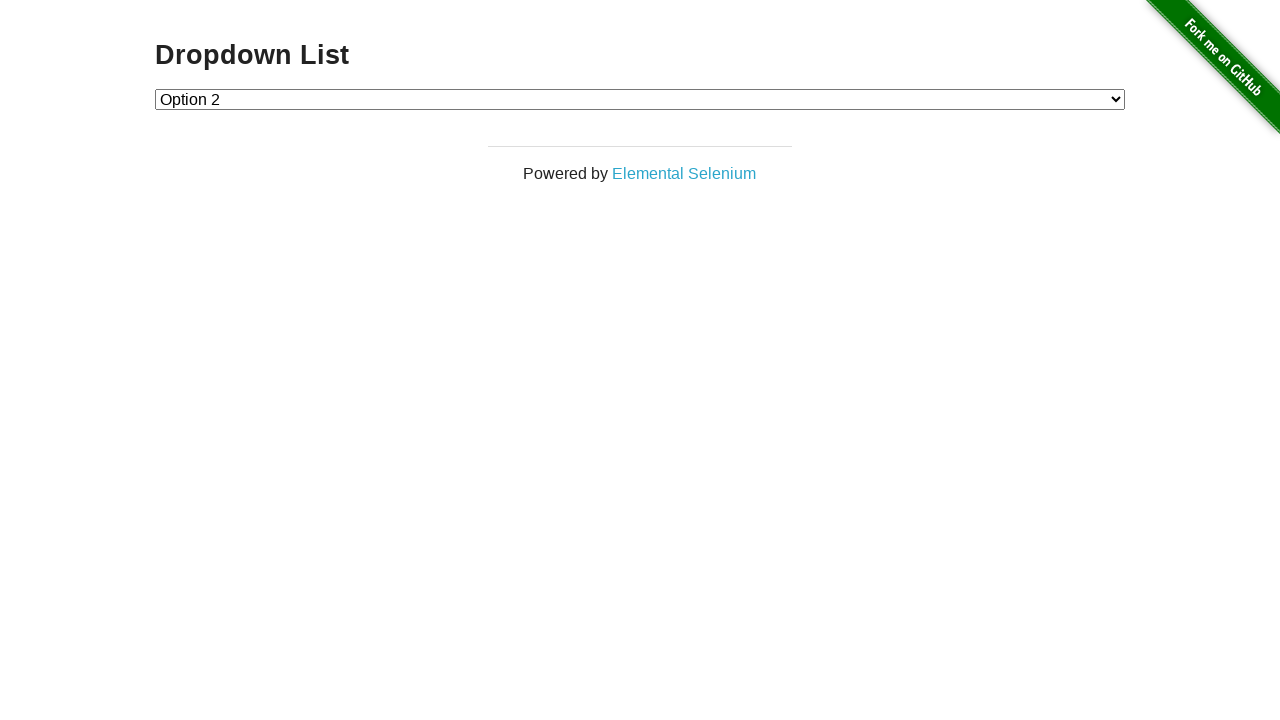

Selected dropdown option by label 'Option 1' on select#dropdown
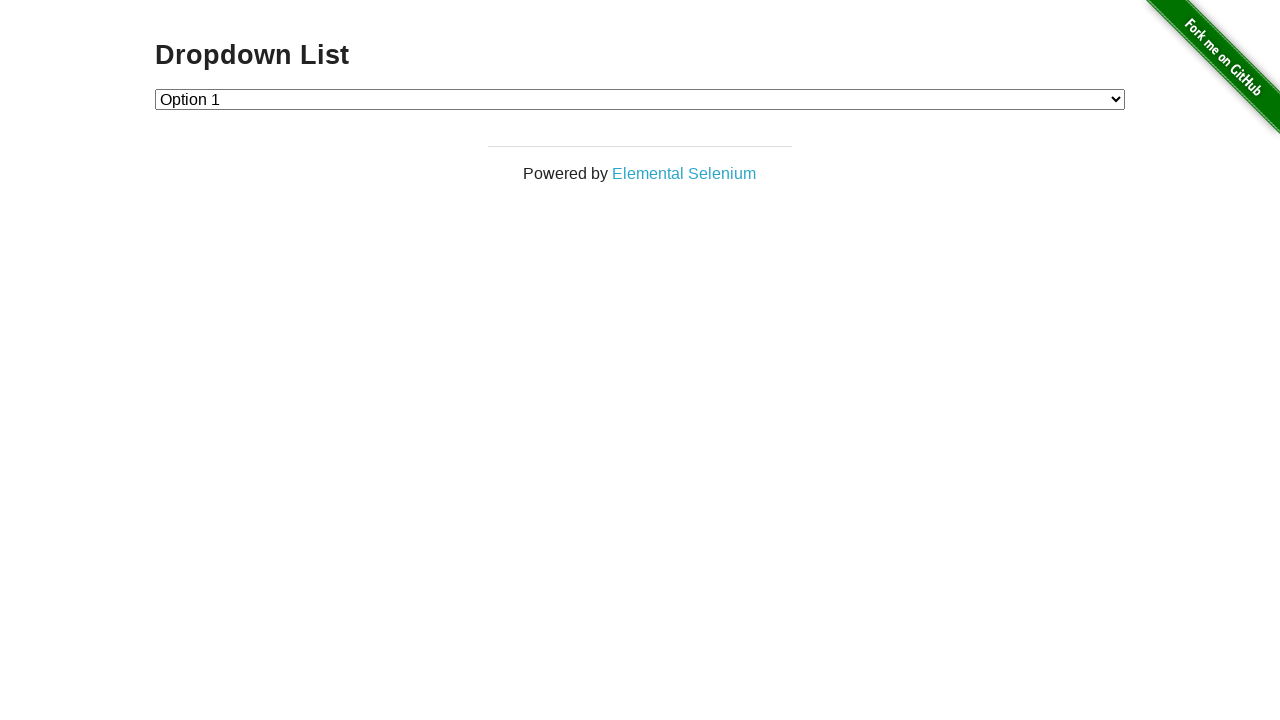

Retrieved selected option text: Option 1
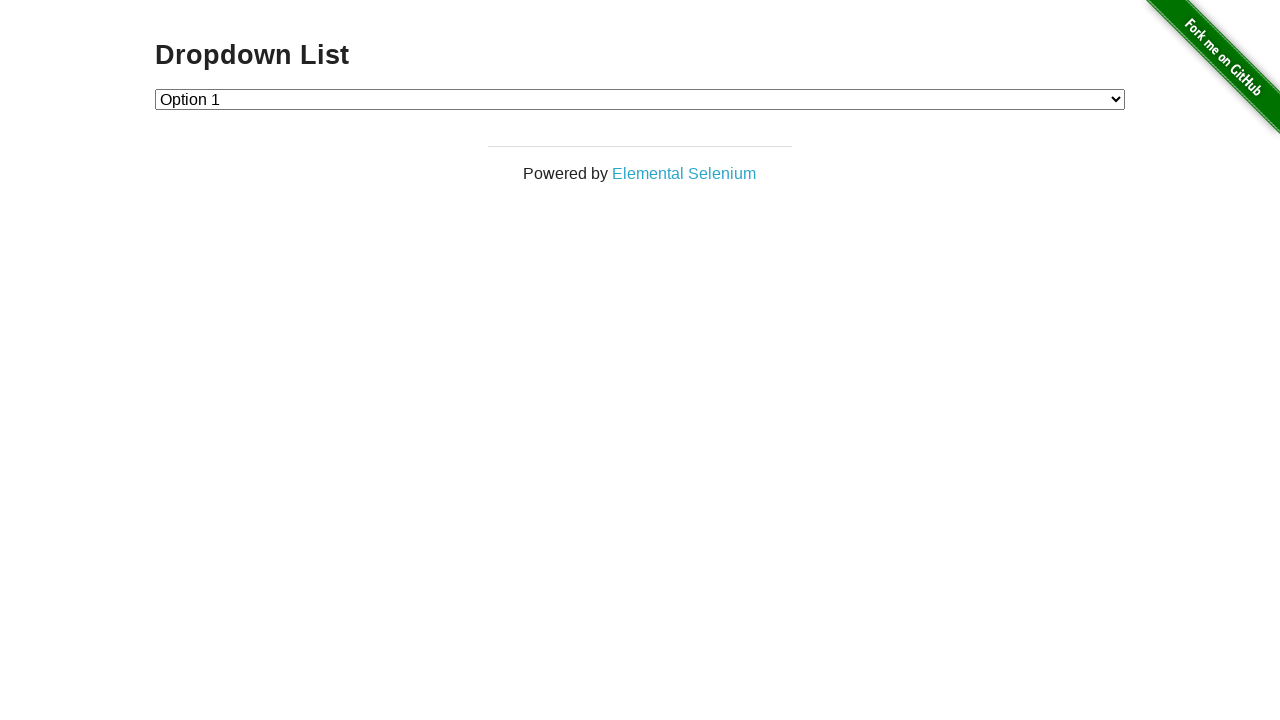

Retrieved all dropdown options
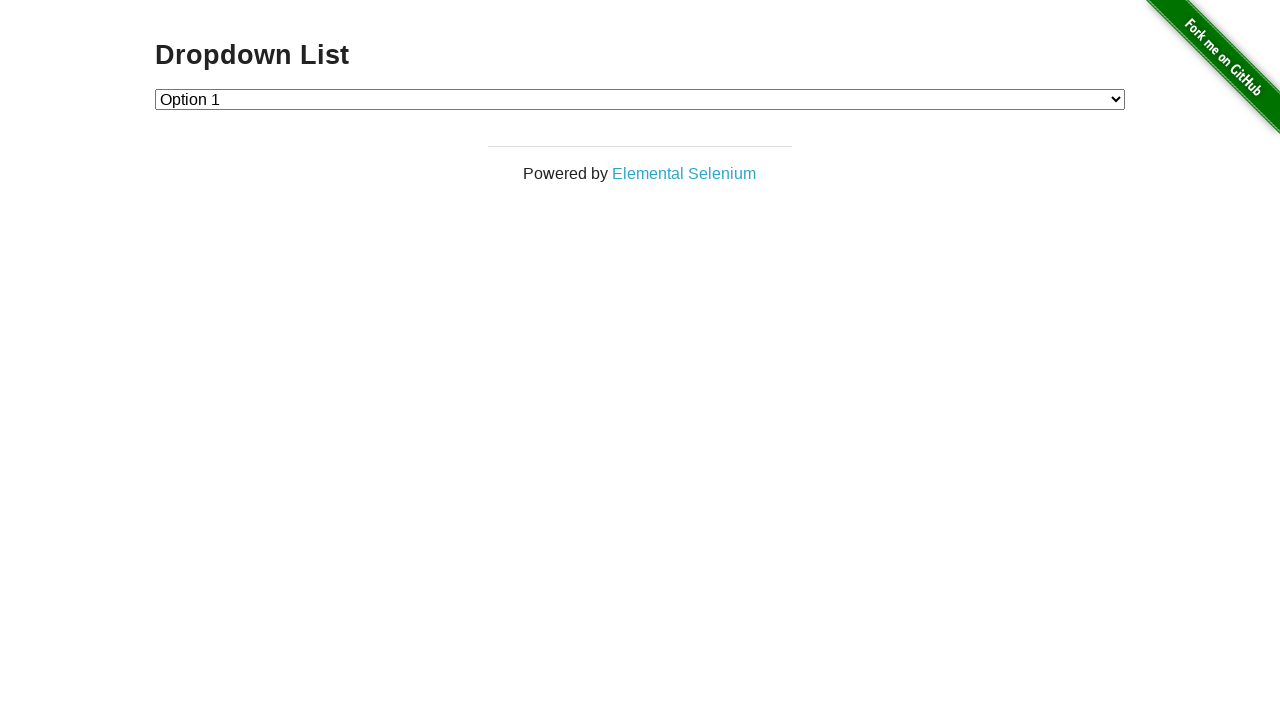

Counted dropdown options: 3 total options found
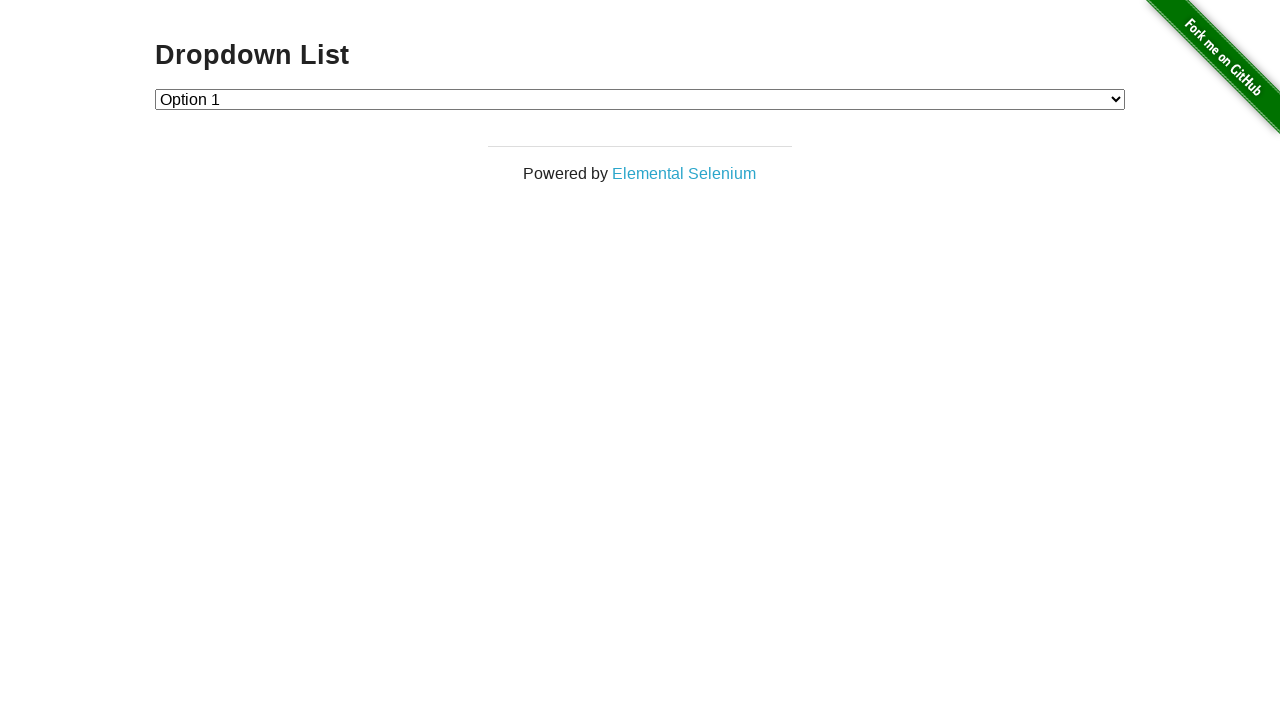

Verified dropdown contains expected 3 options - assertion passed
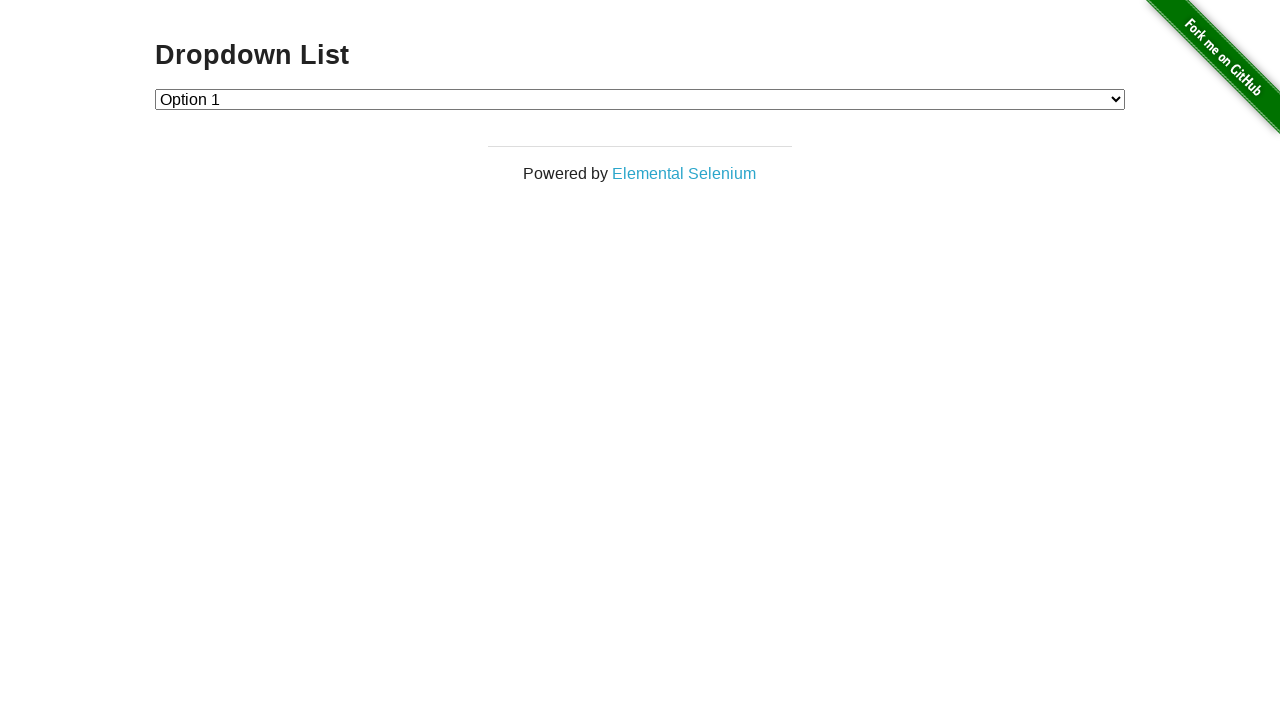

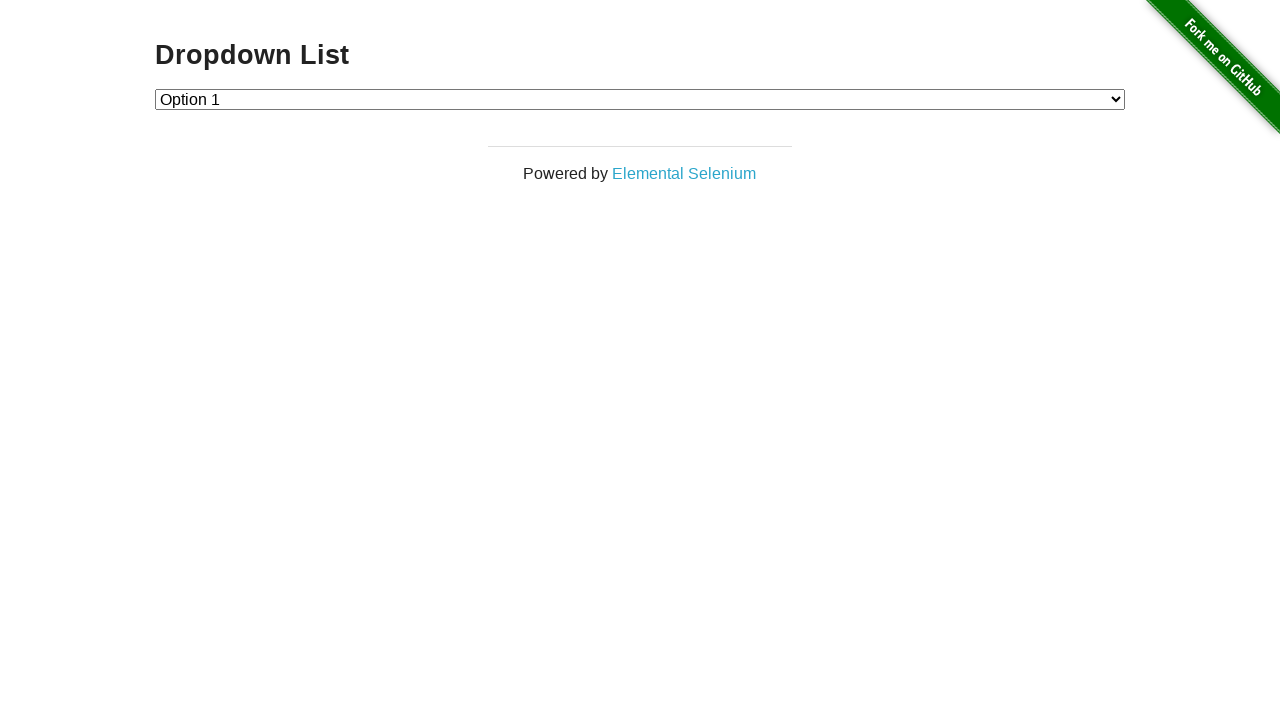